Tests page scrolling functionality by executing JavaScript to scroll down 1000 pixels on a long page

Starting URL: https://bonigarcia.dev/selenium-webdriver-java/long-page.html

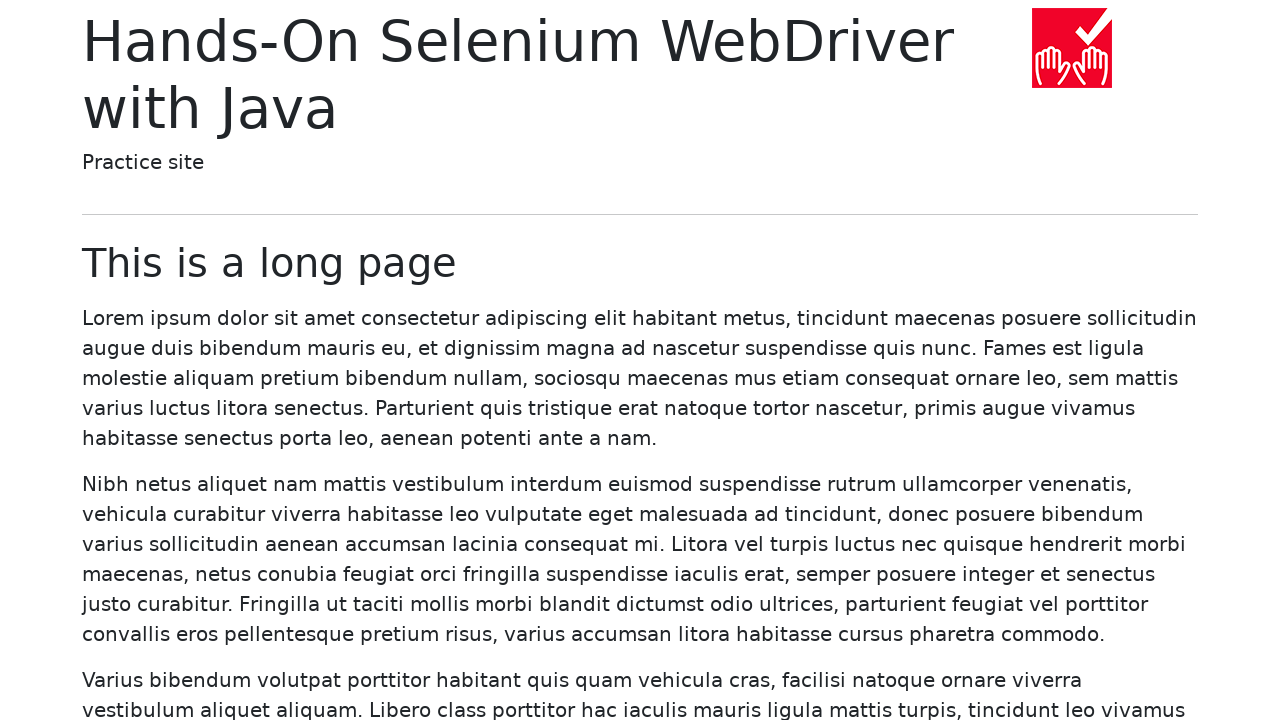

Navigated to long page test URL
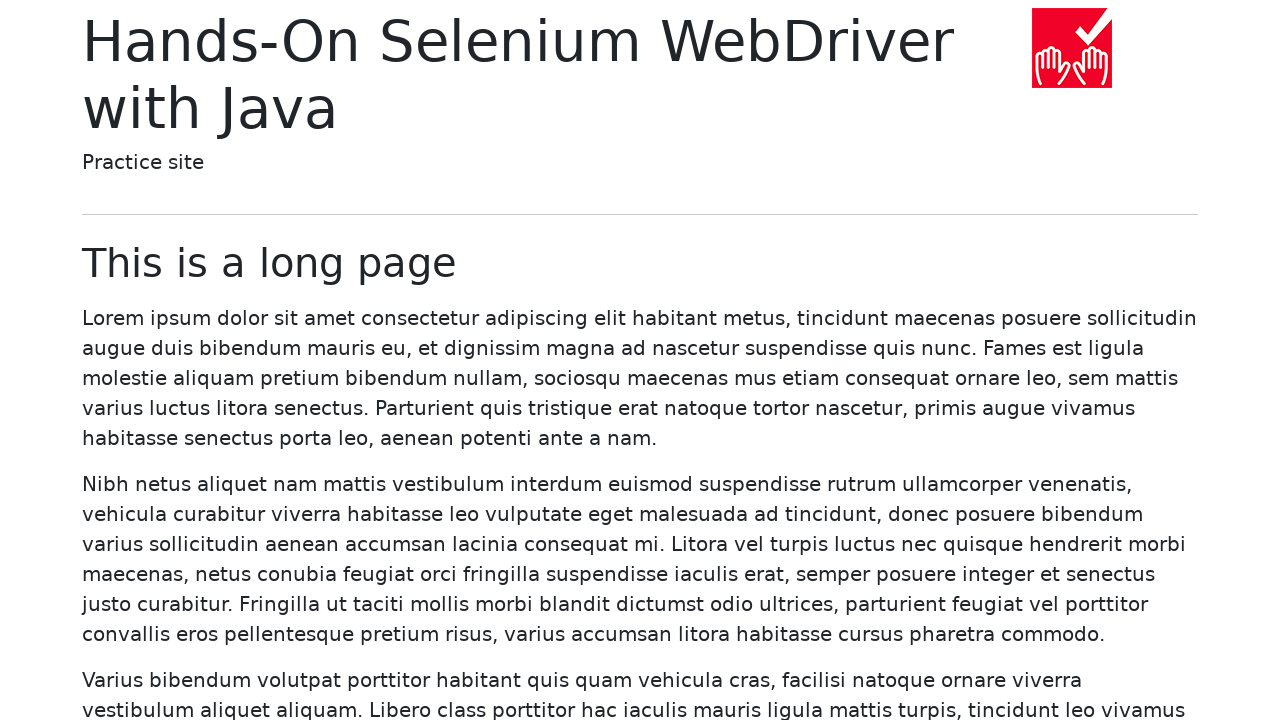

Scrolled down 1000 pixels using JavaScript
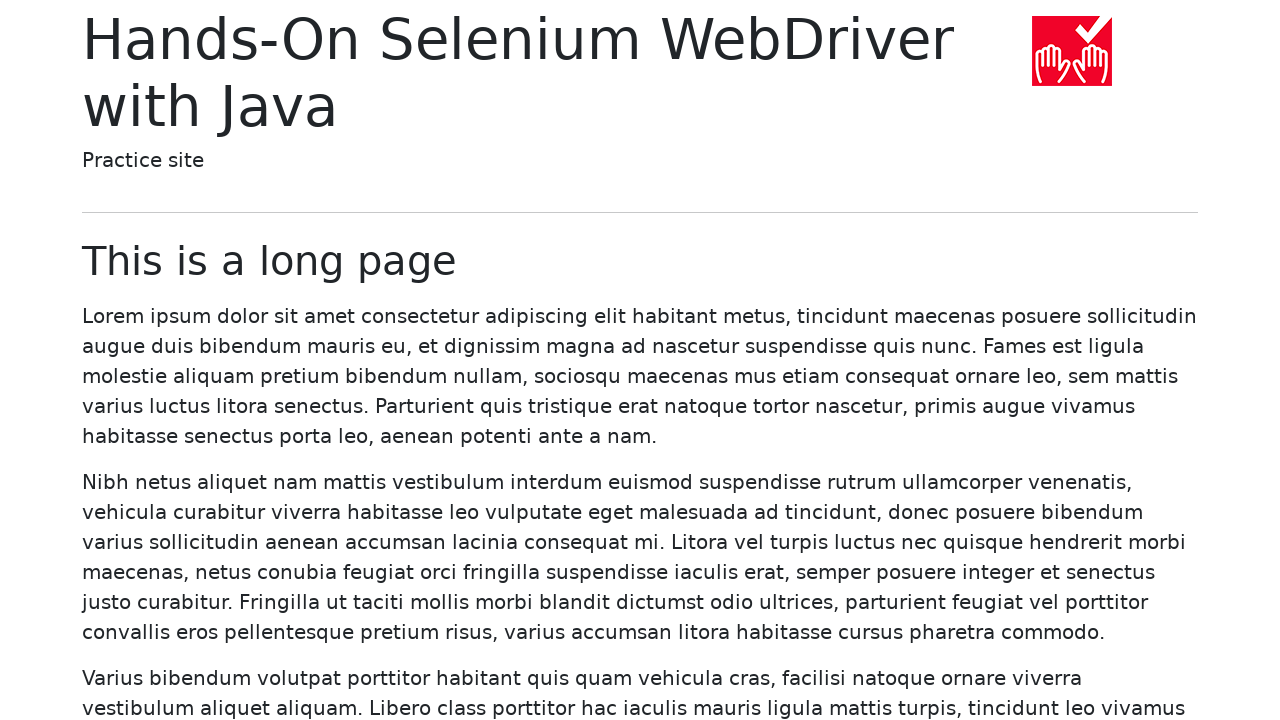

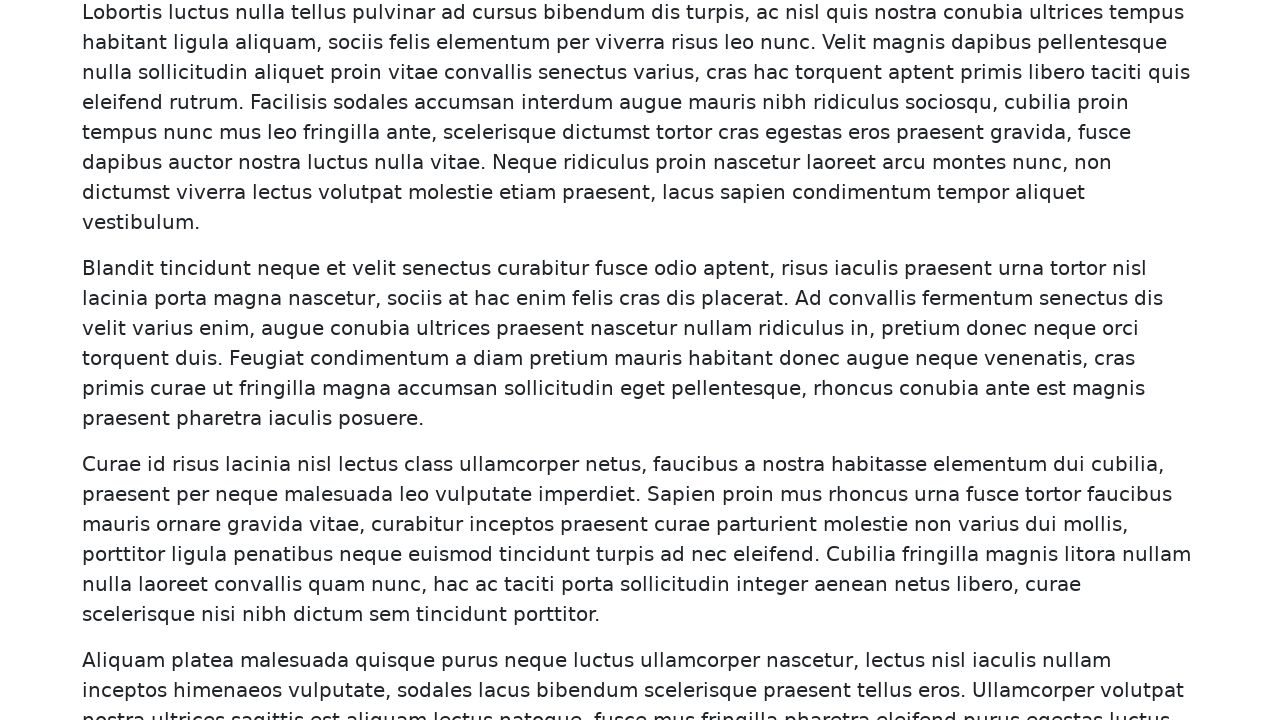